Tests search functionality on a metal music website by searching for a band name and navigating to an album page

Starting URL: https://www.spirit-of-metal.com/

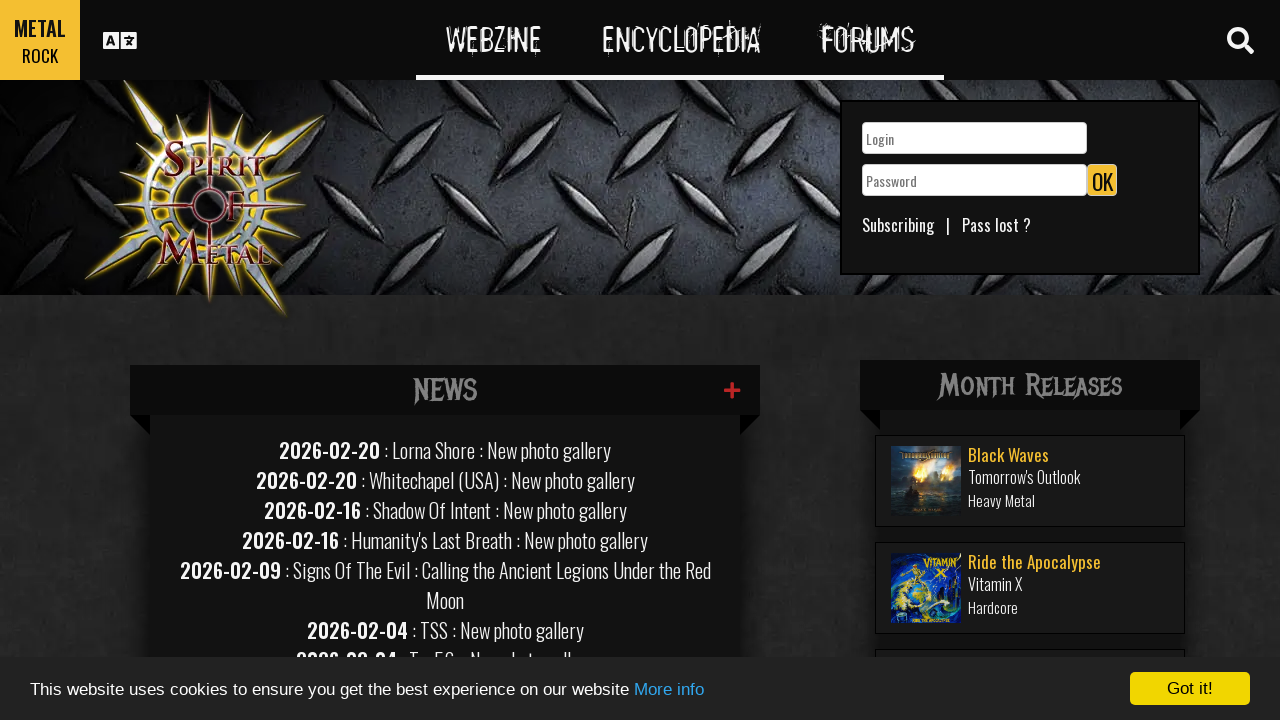

Clicked search toggle button at (1240, 40) on #search-toggle
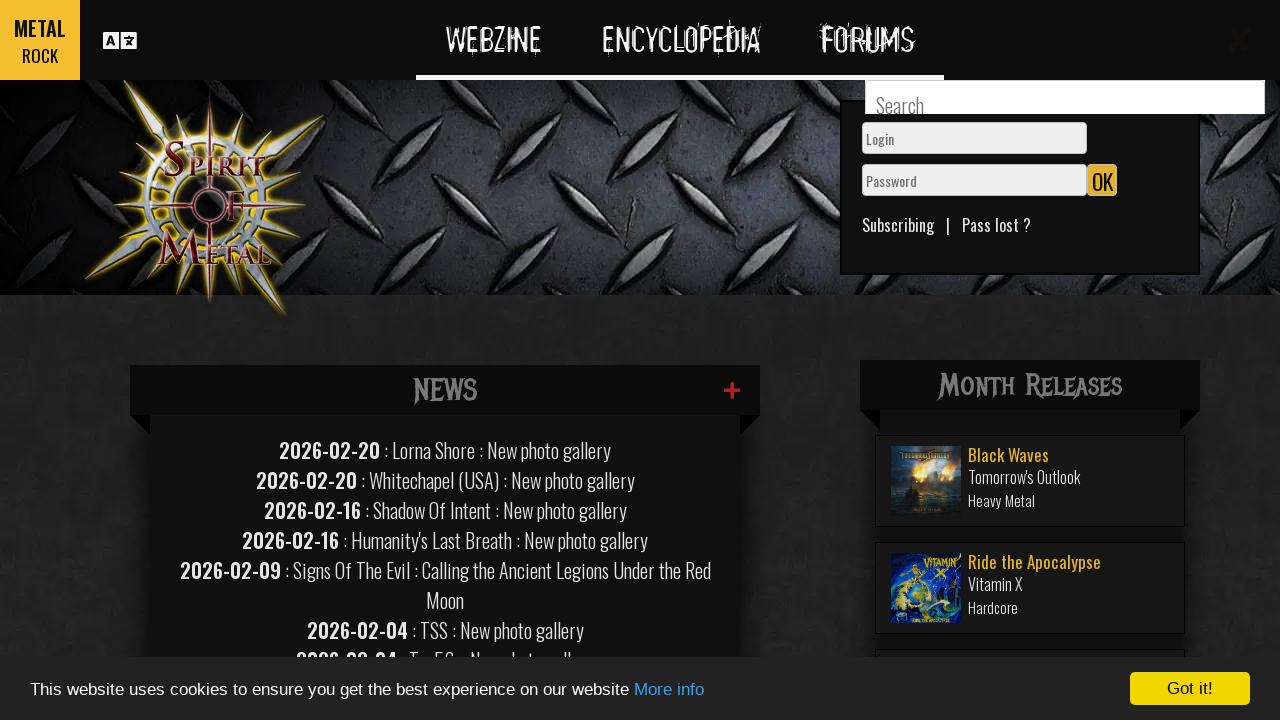

Filled search field with 'skepticism' on #GlobalSearchField
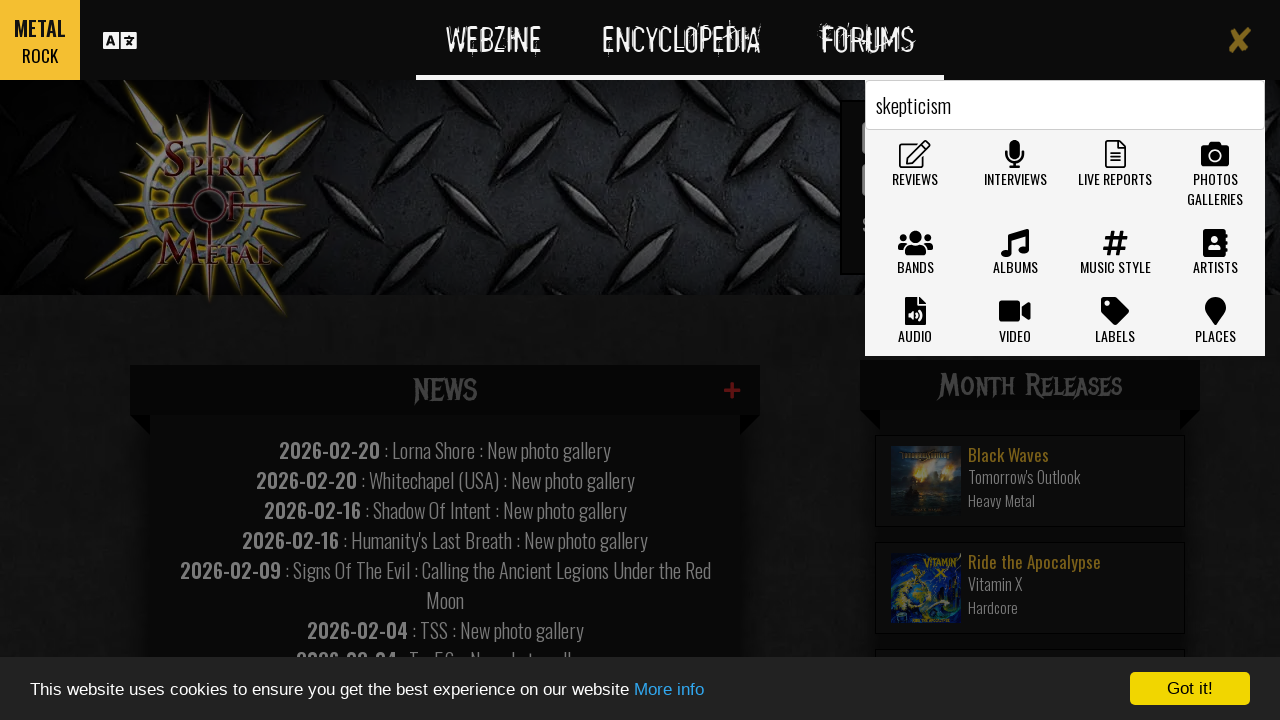

Pressed Enter to submit search on #GlobalSearchField
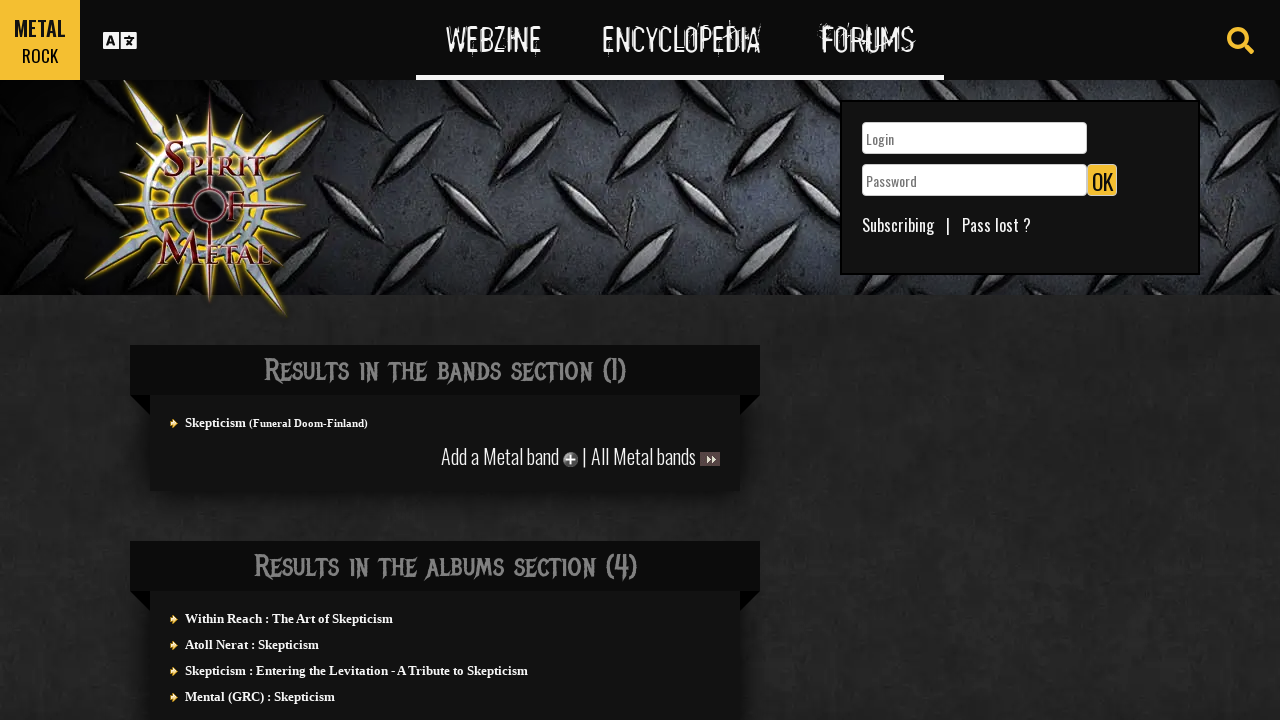

Clicked on first search result at (216, 422) on xpath=//*[@id='actuality']/div/div/section[1]/div/ul/a
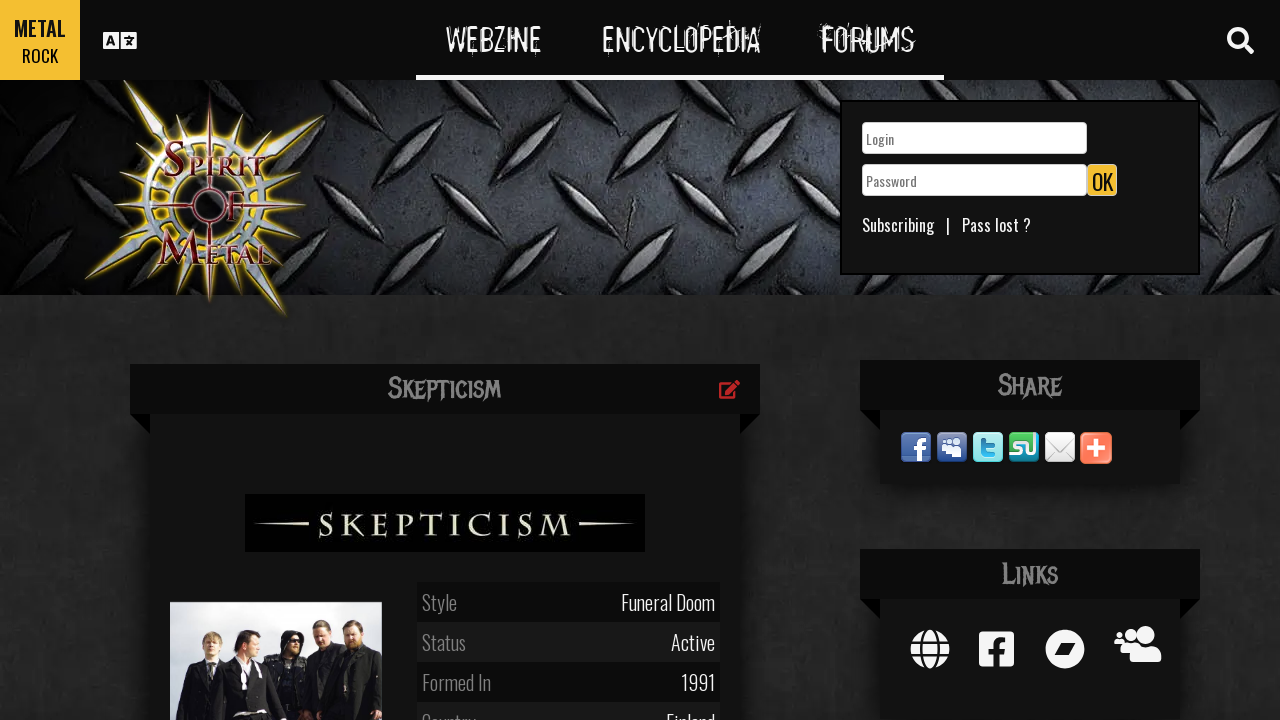

Waited 500ms for page to load
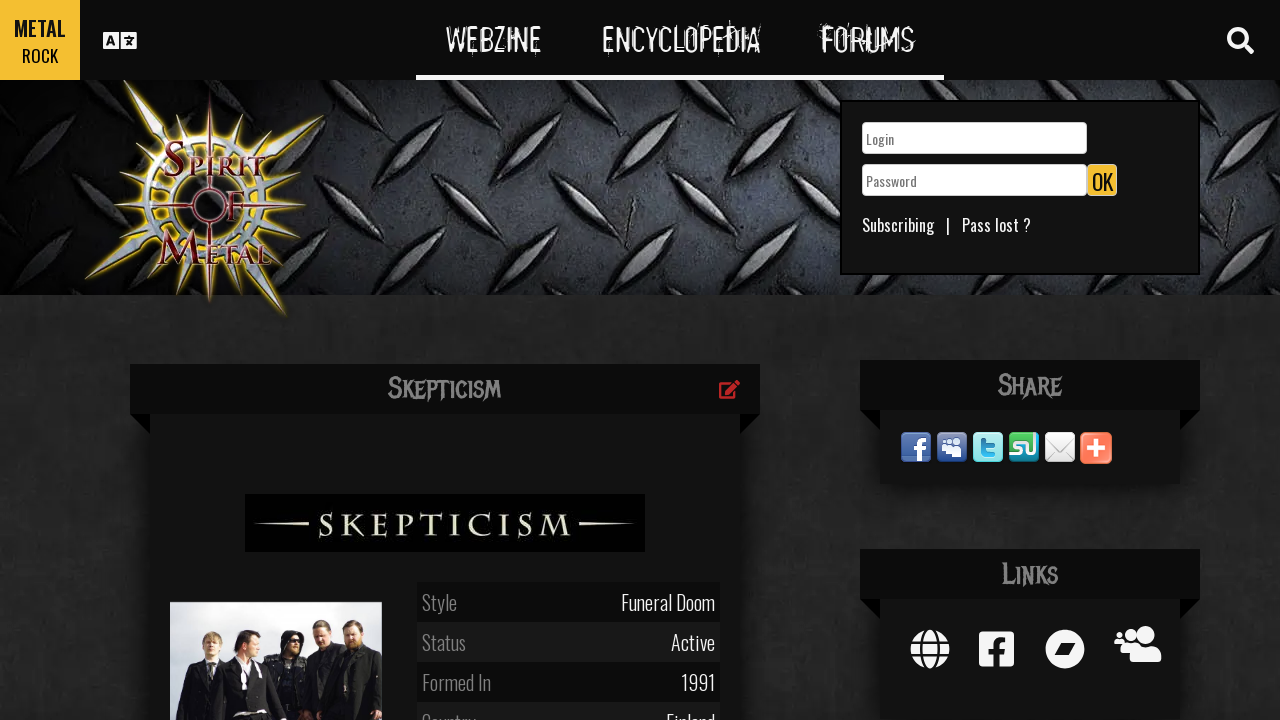

Scrolled down to view more albums
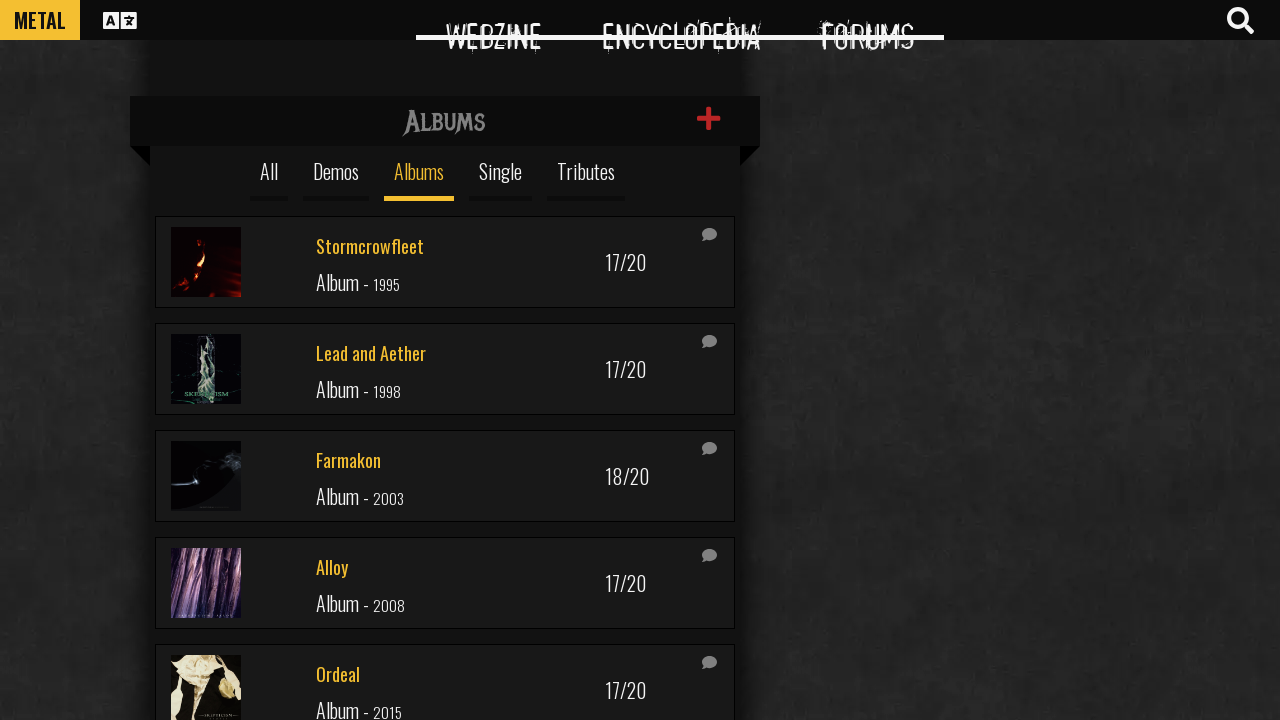

Clicked on album to navigate to album page at (445, 674) on xpath=//*[@id='infinitescroll']/div[5]/a
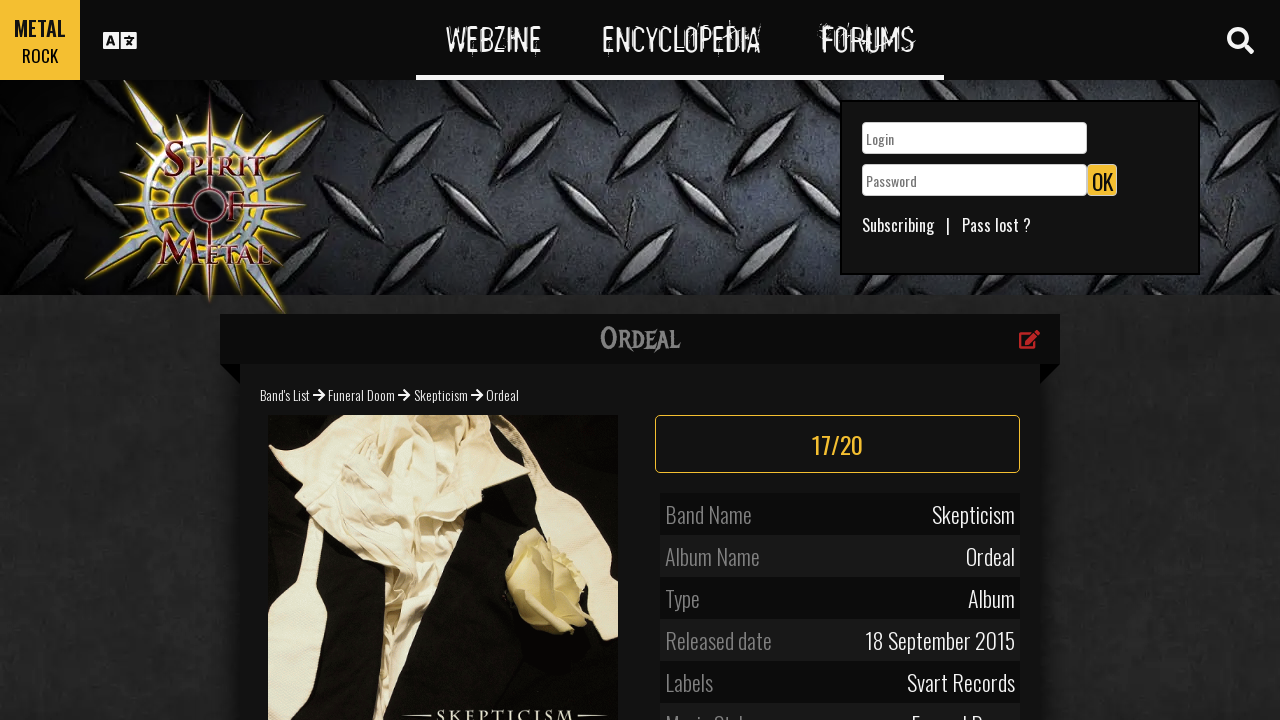

Album page loaded successfully
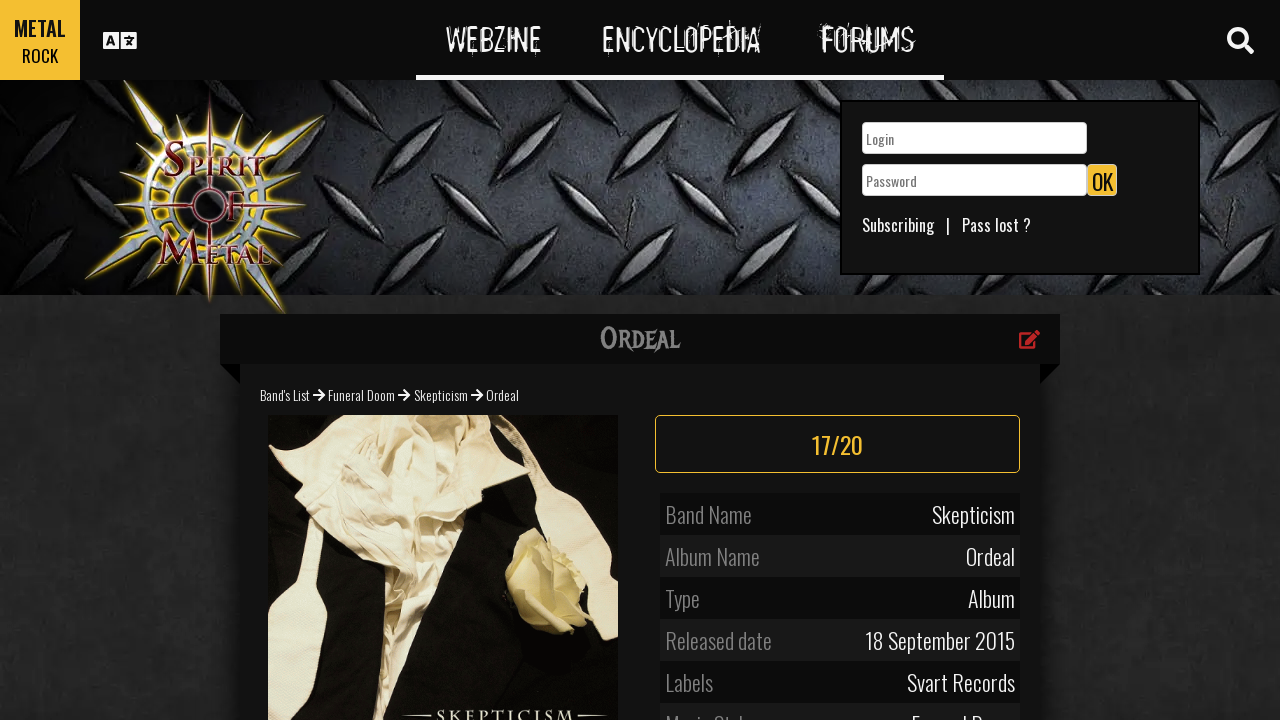

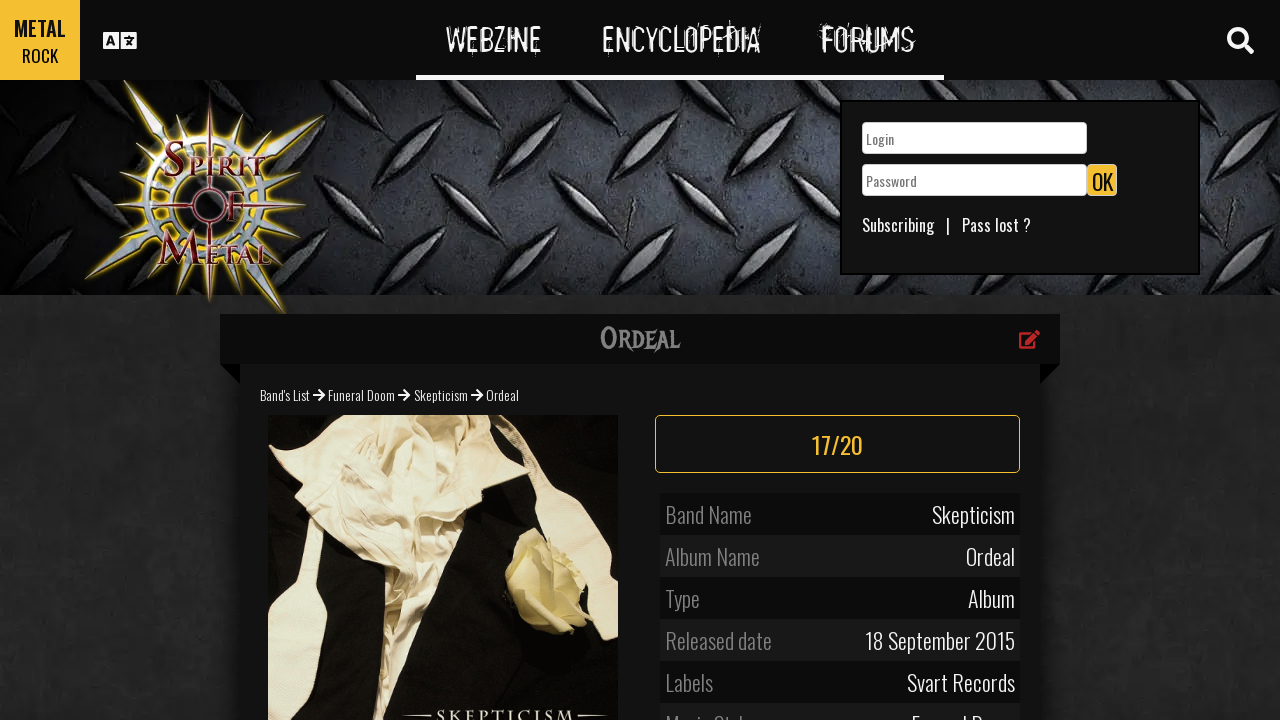